Tests clicking the "Get started" link and verifies navigation to the Installation page

Starting URL: https://playwright.dev/

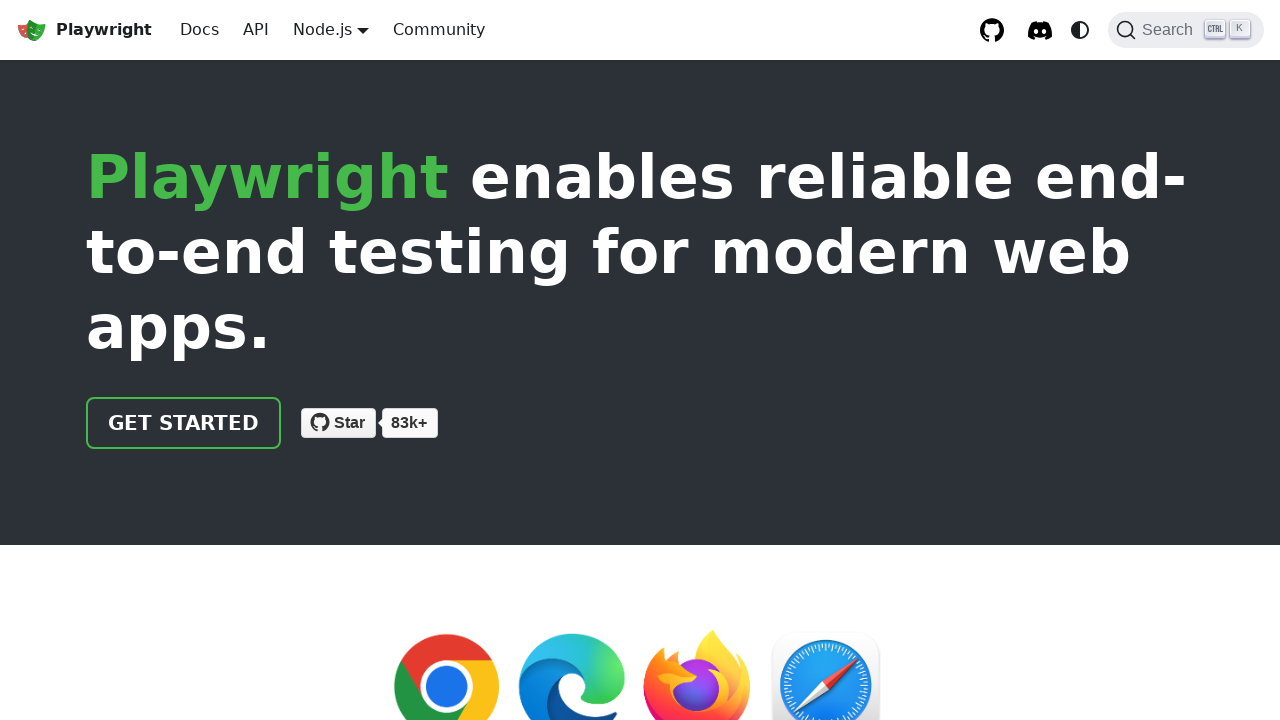

Clicked the 'Get started' link at (184, 423) on internal:role=link[name="Get started"i]
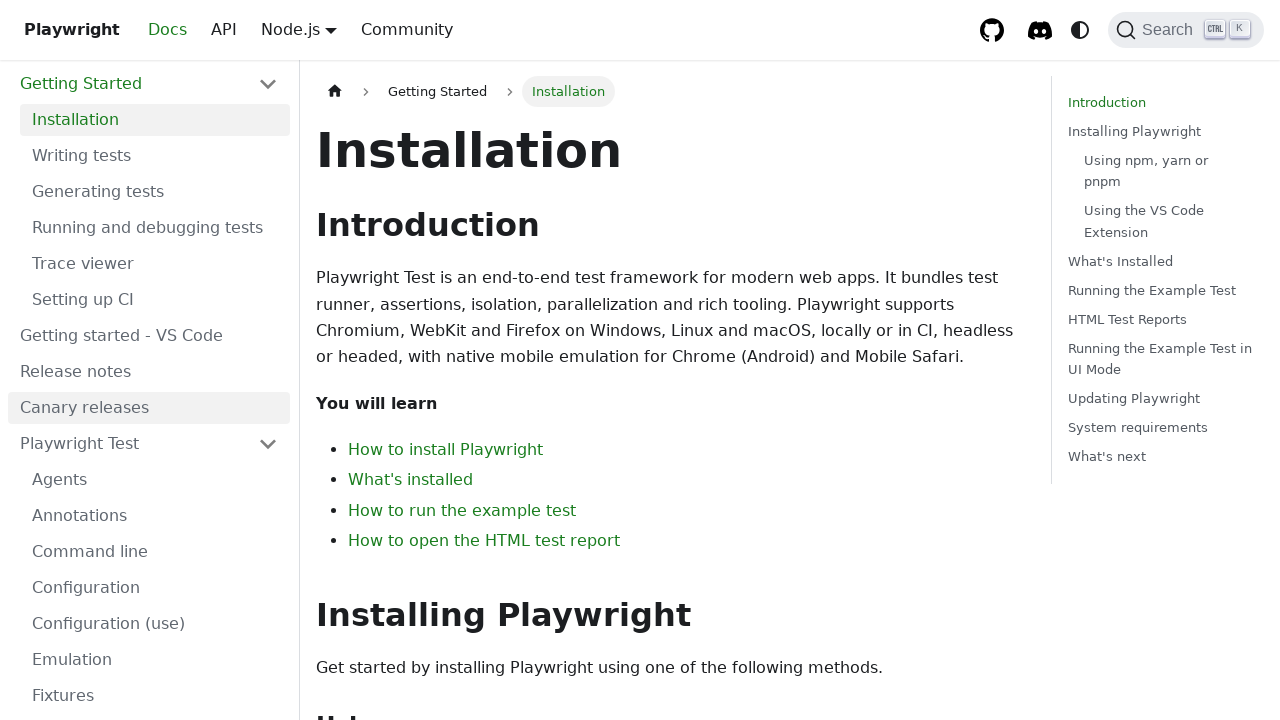

Installation heading is visible - navigation to Installation page successful
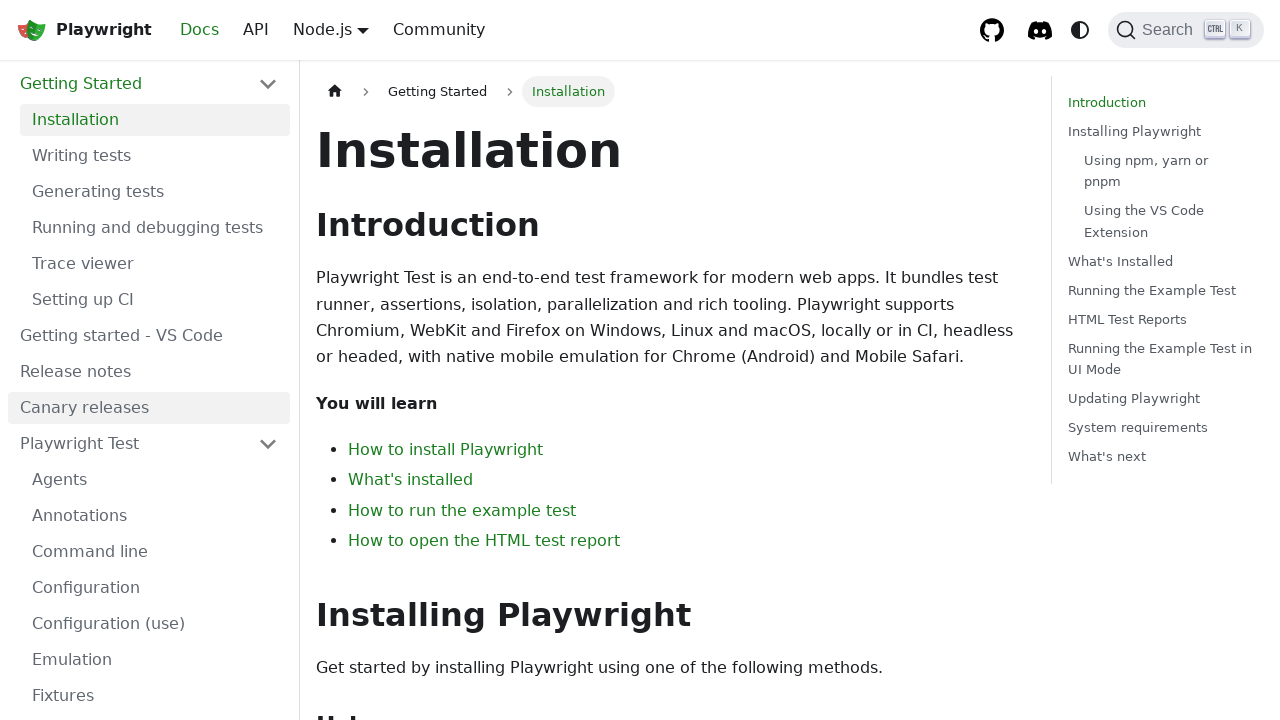

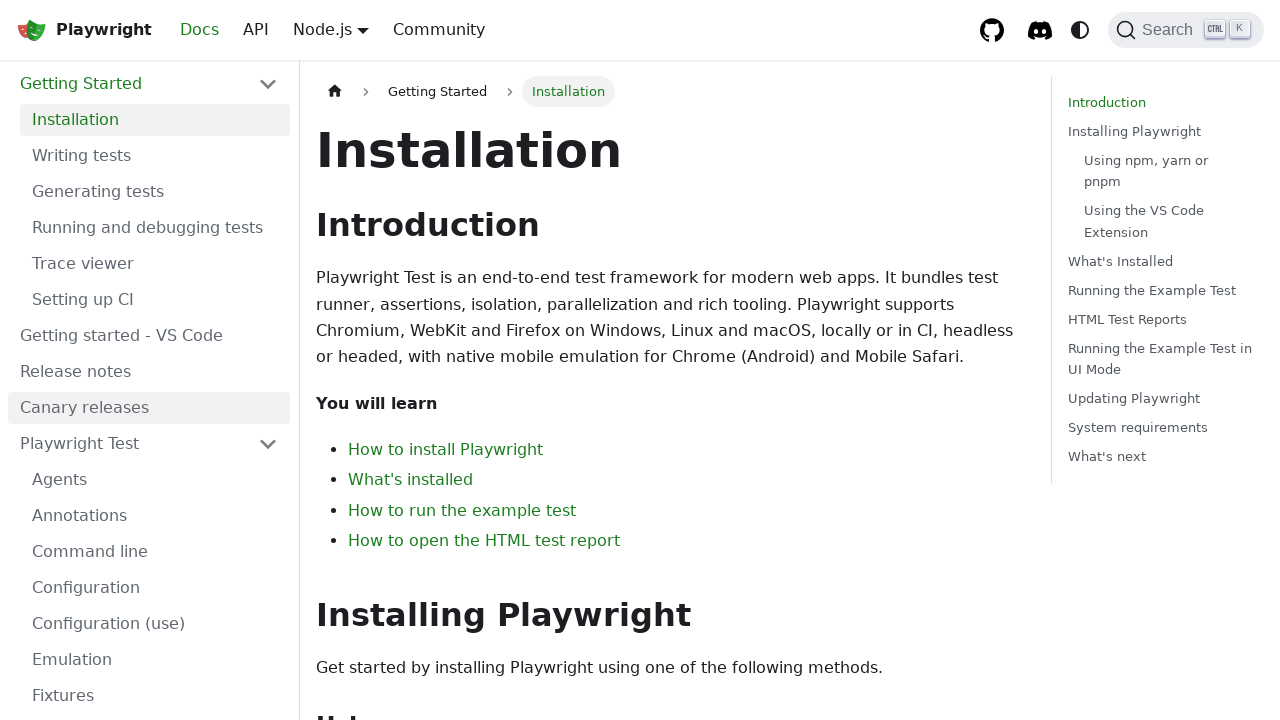